Navigates to a practice page and selects a specific checkbox with id 'code' from a group of language checkboxes

Starting URL: http://seleniumpractise.blogspot.in/2016/08/how-to-automate-radio-button-in.html

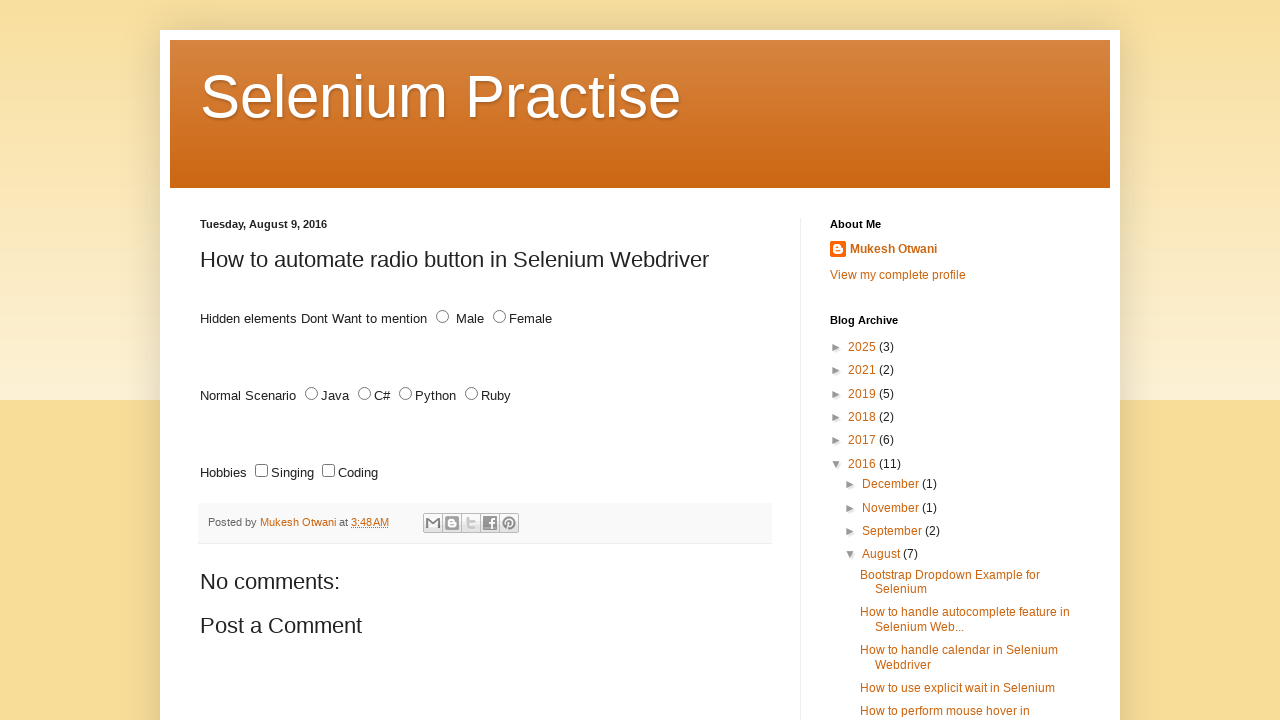

Navigated to radio button practice page
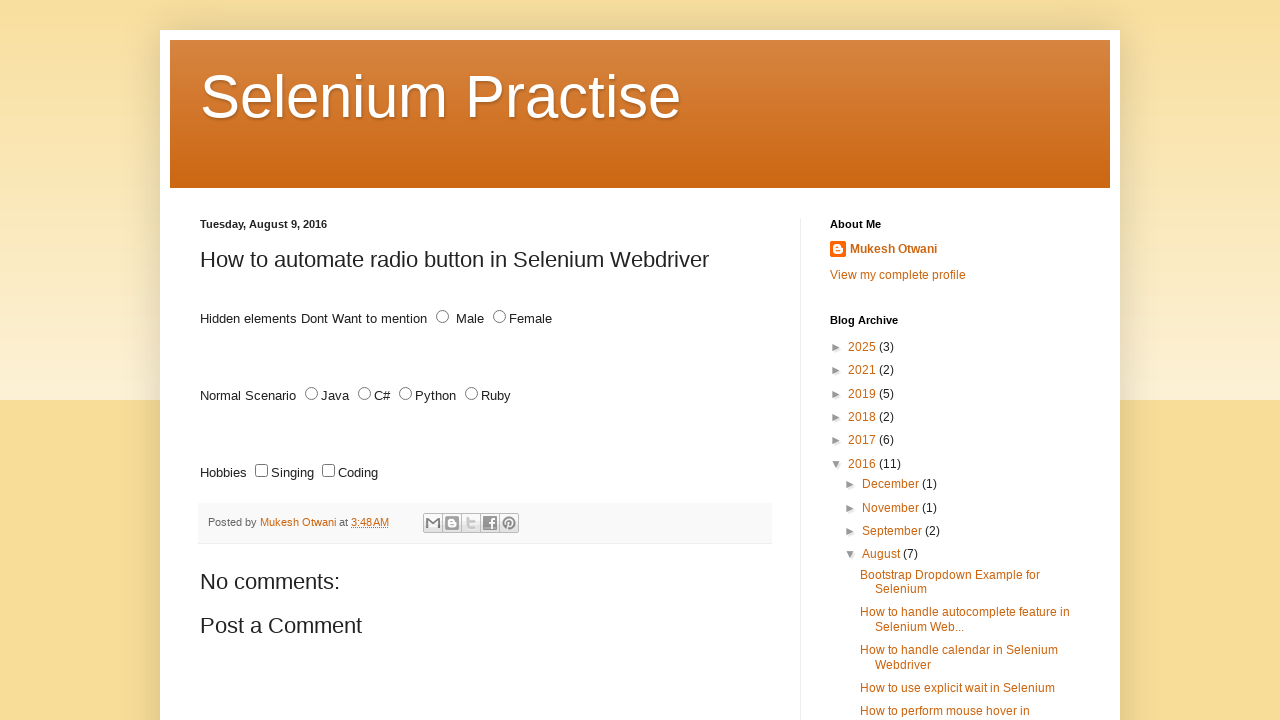

Located all language checkboxes with name 'lang'
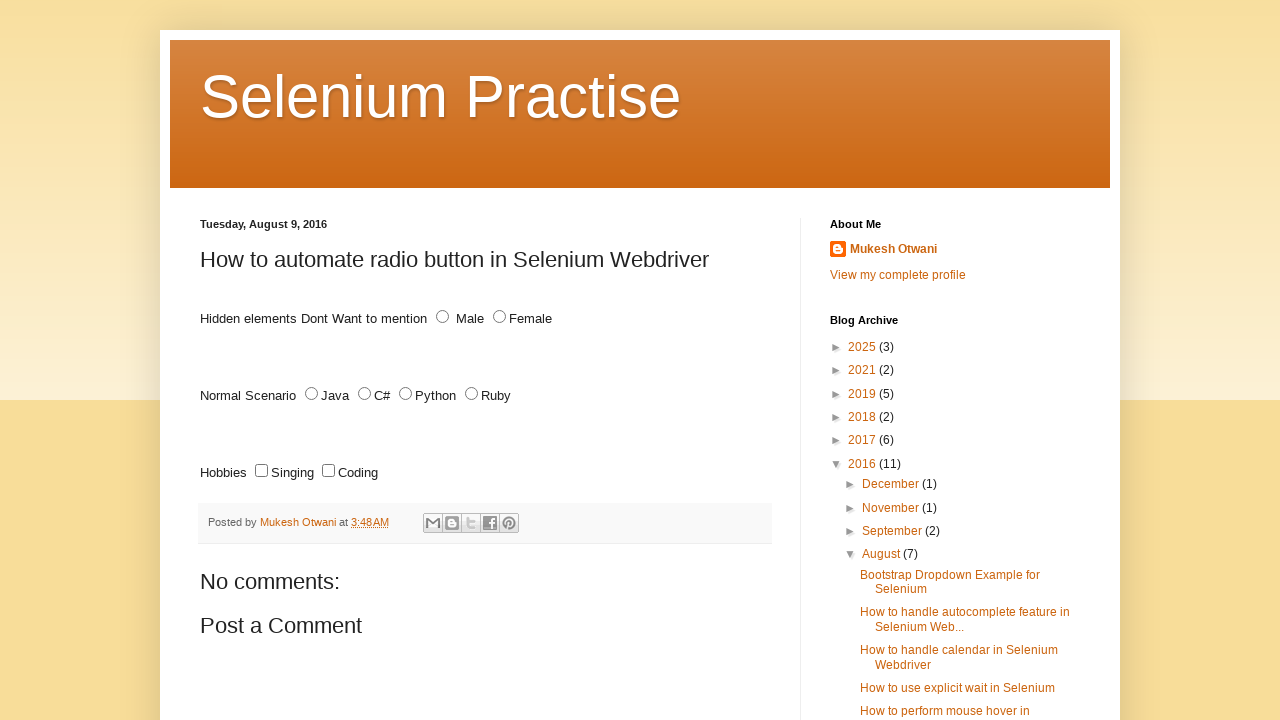

Clicked checkbox with id 'code'
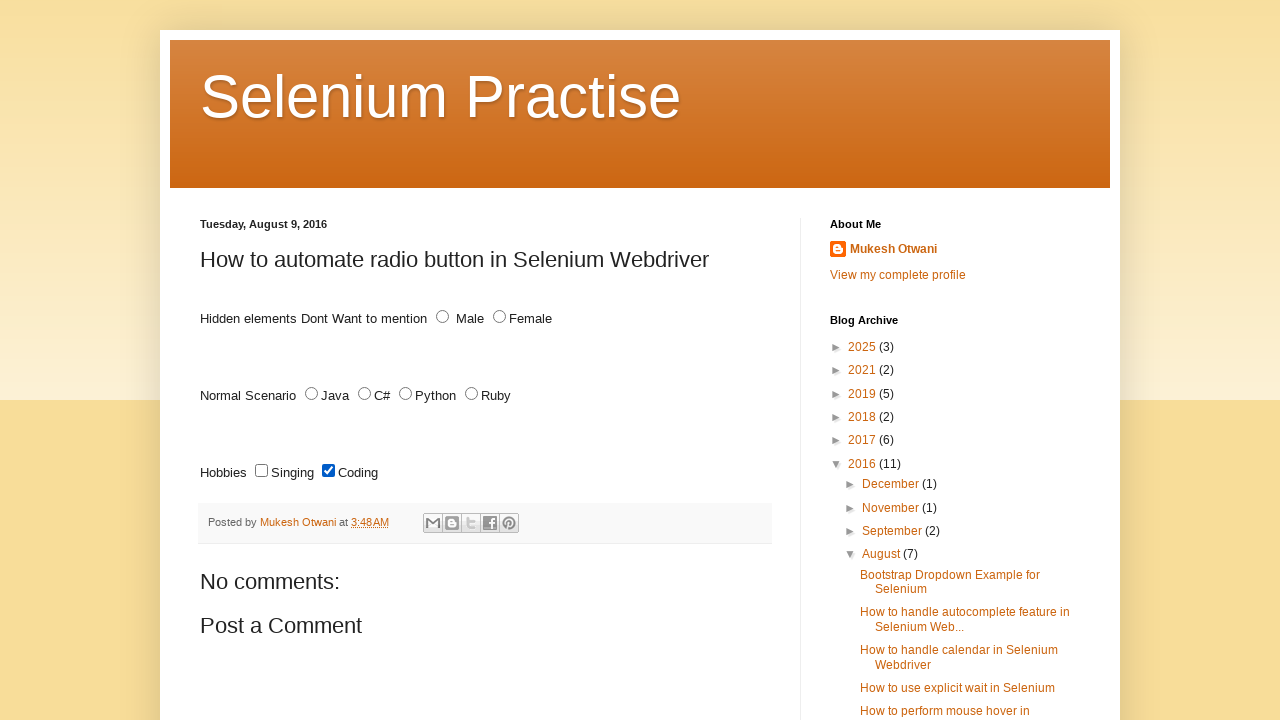

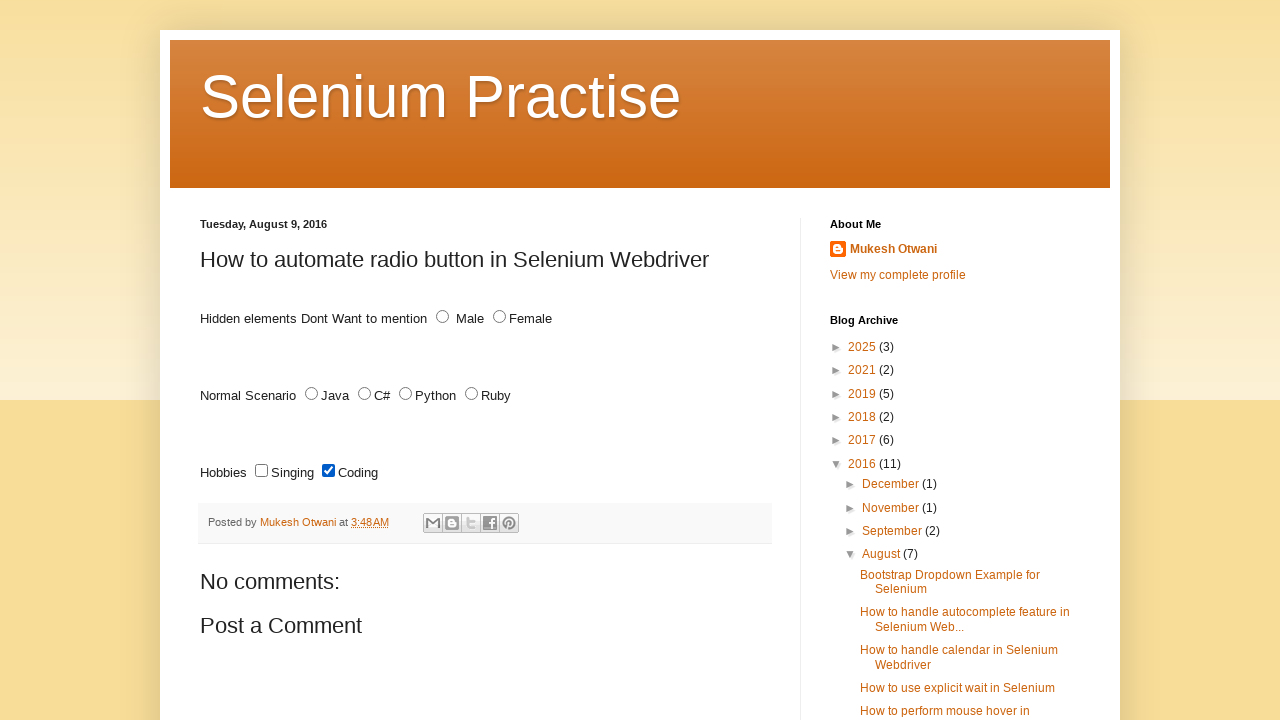